Tests file upload functionality by navigating to the file upload page, selecting a file, and submitting the upload form on a public test automation practice site.

Starting URL: https://the-internet.herokuapp.com/

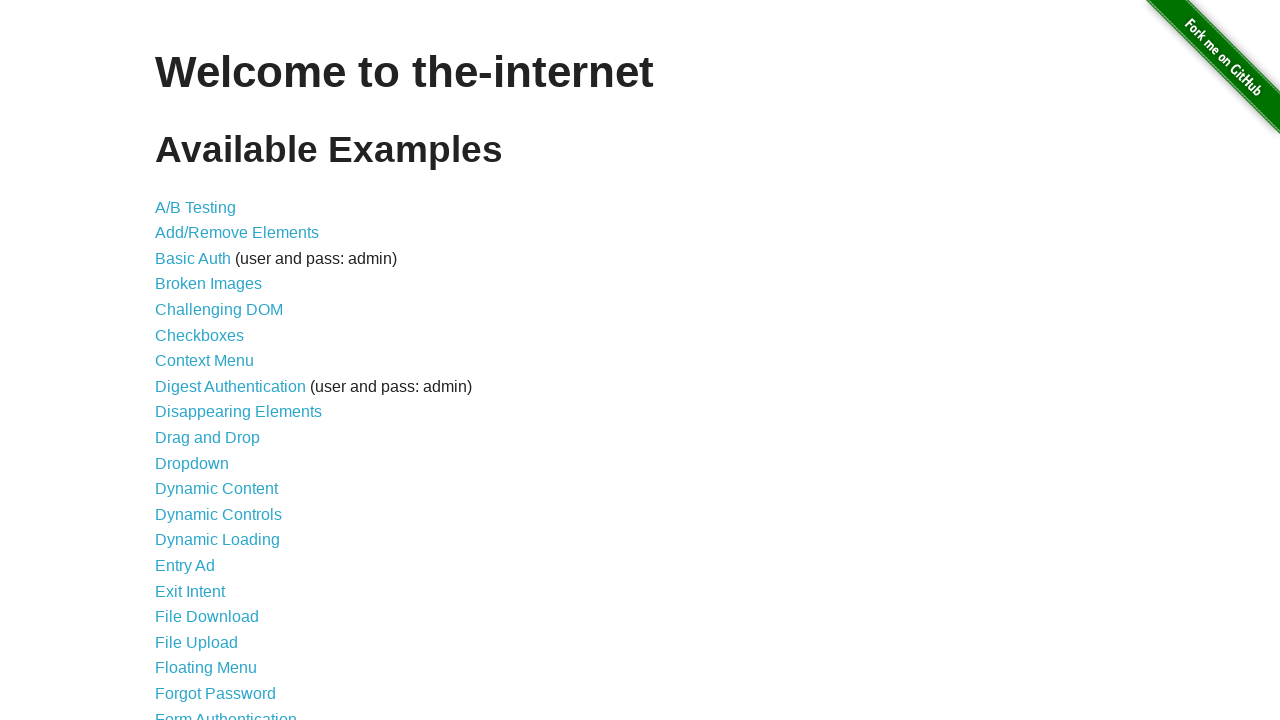

Clicked on 'File Upload' link to navigate to upload page at (196, 642) on text=File Upload
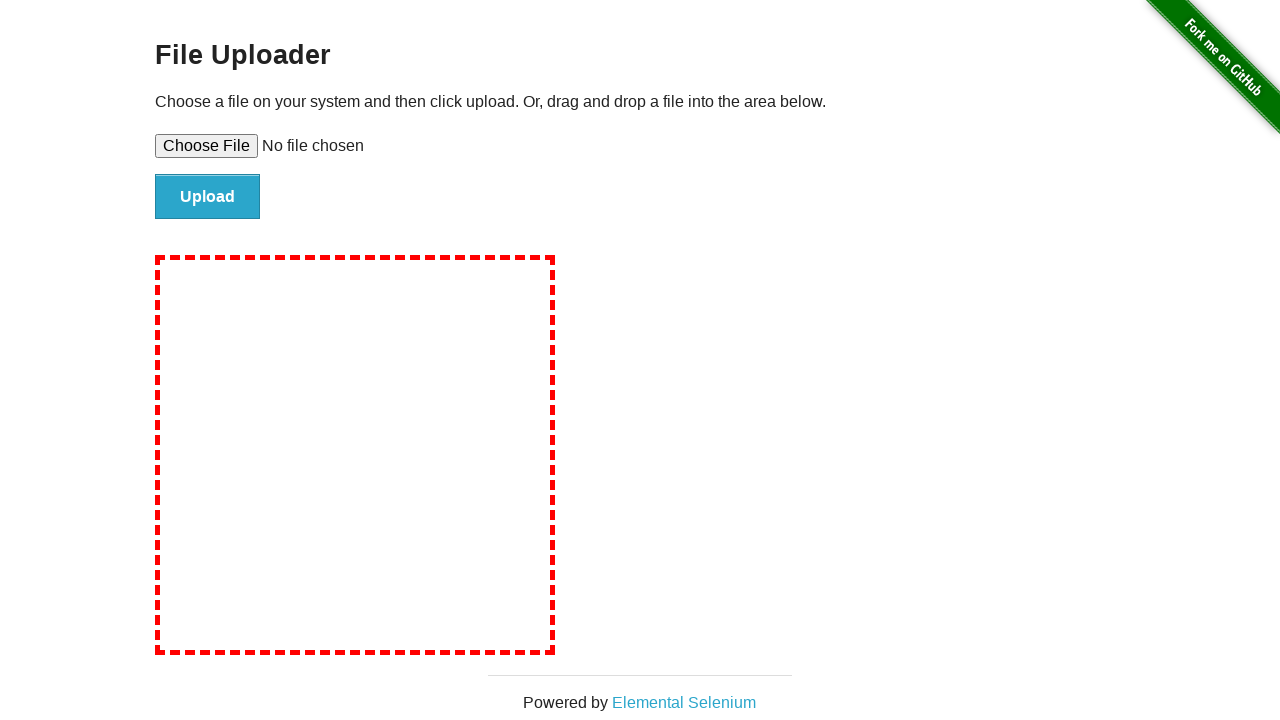

File upload page loaded successfully
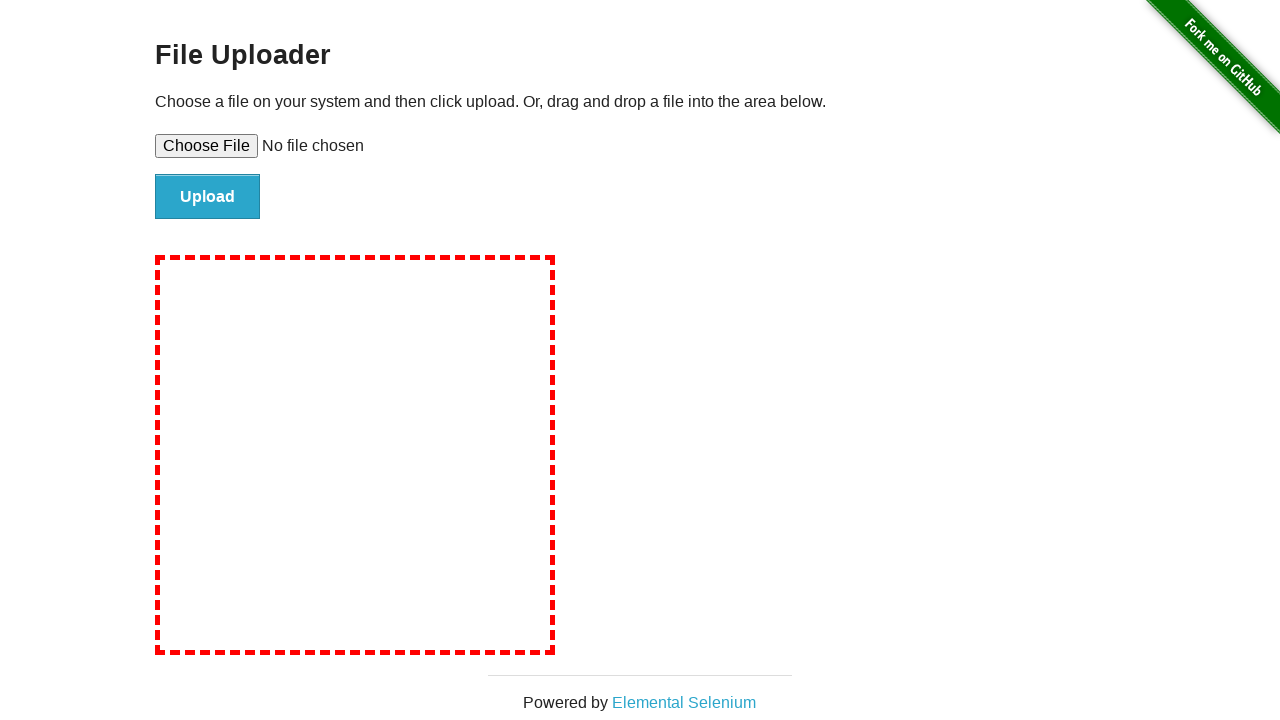

Created temporary test file for upload
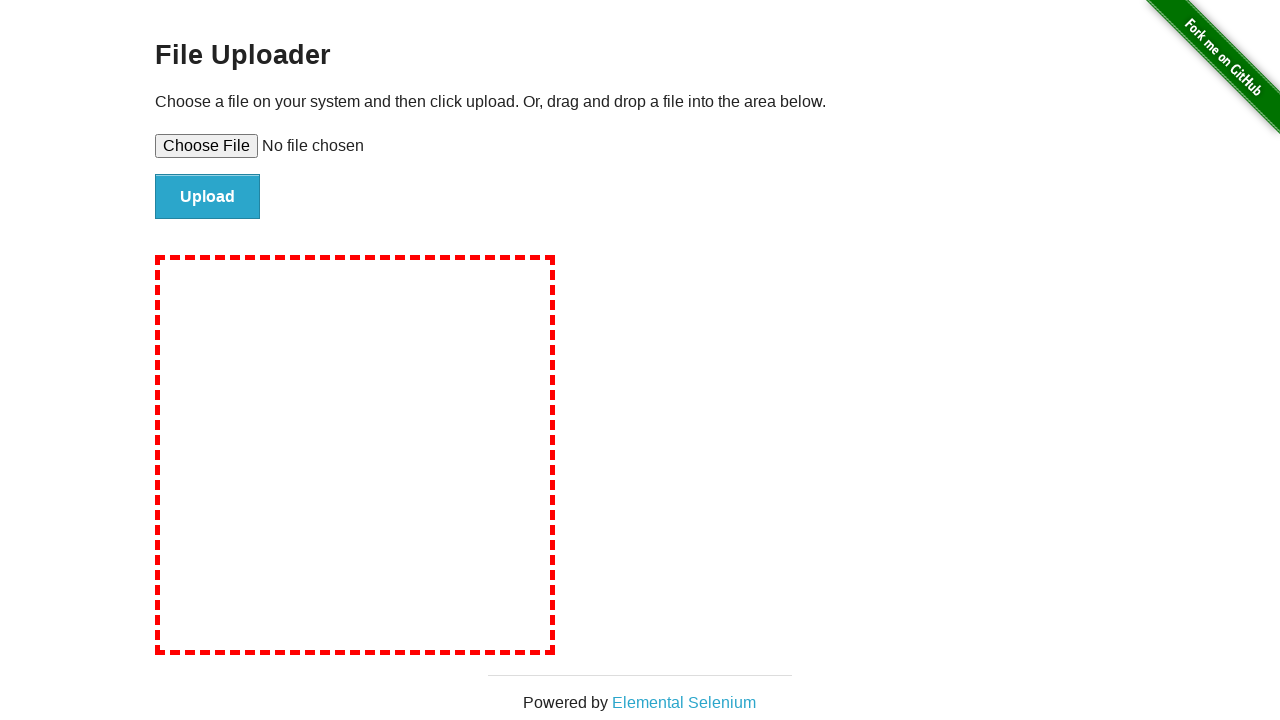

Selected test file for upload
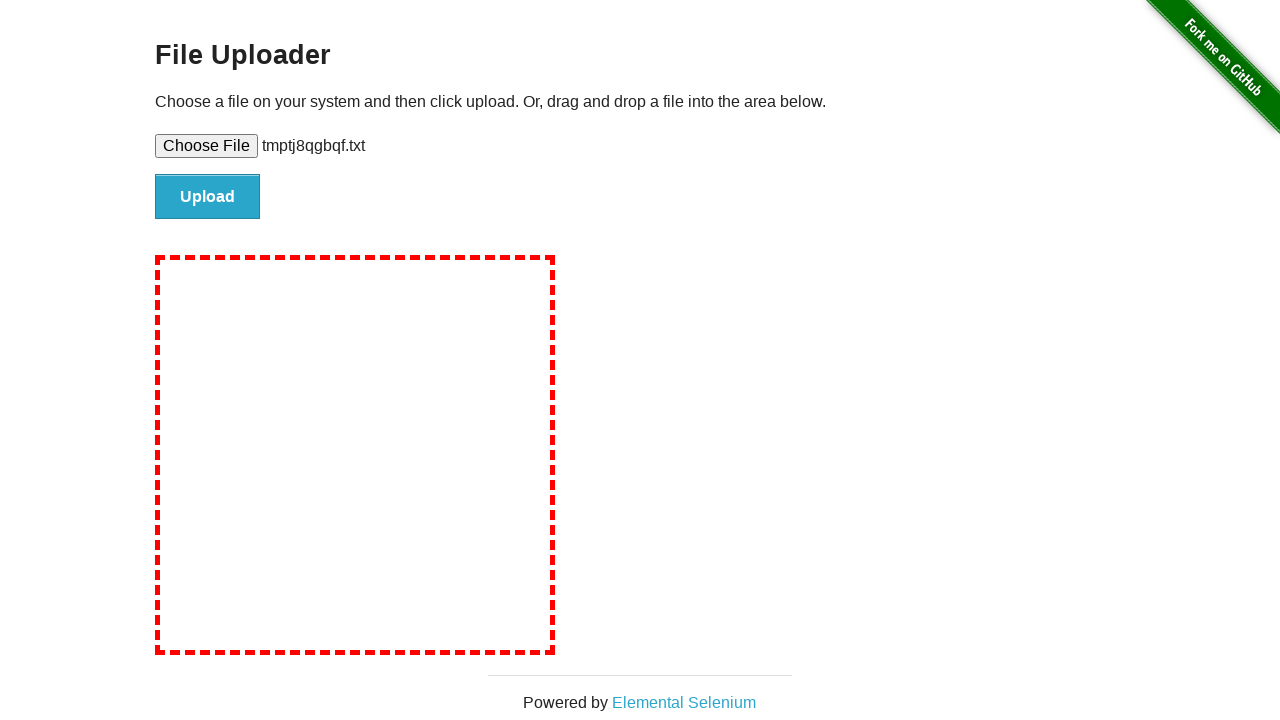

Clicked submit button to upload file at (208, 197) on #file-submit
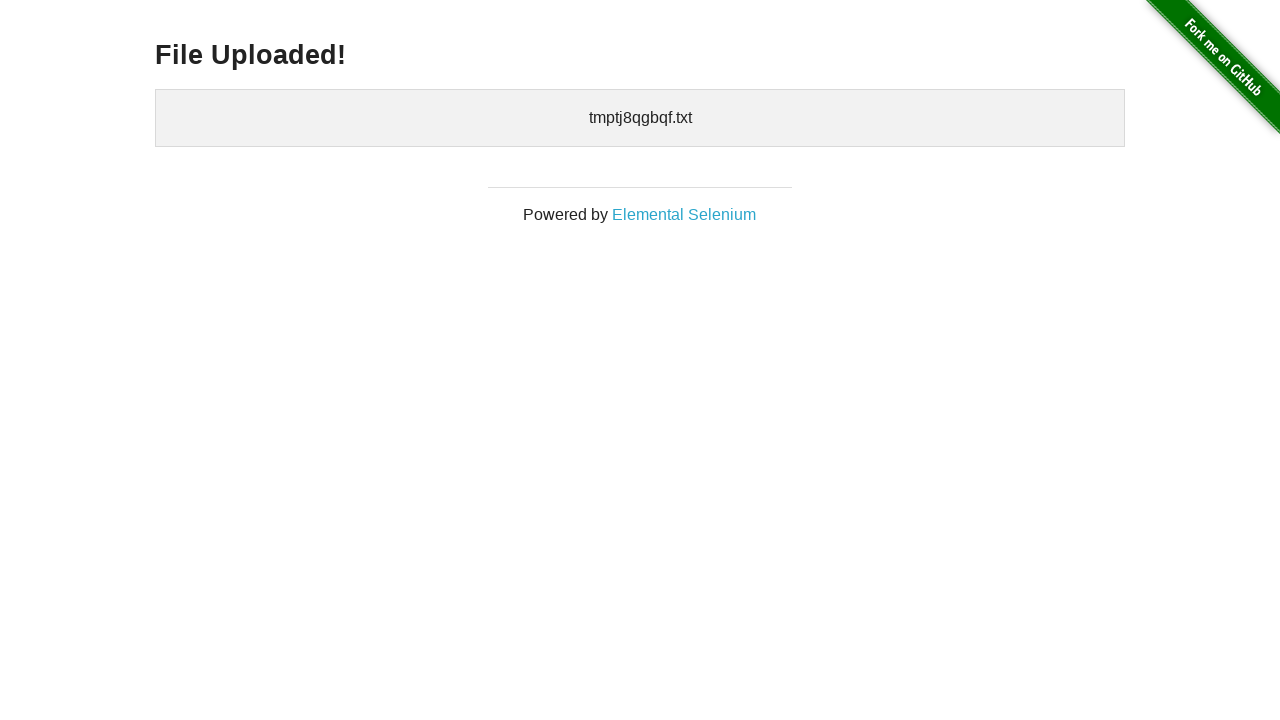

File upload completed and confirmation message appeared
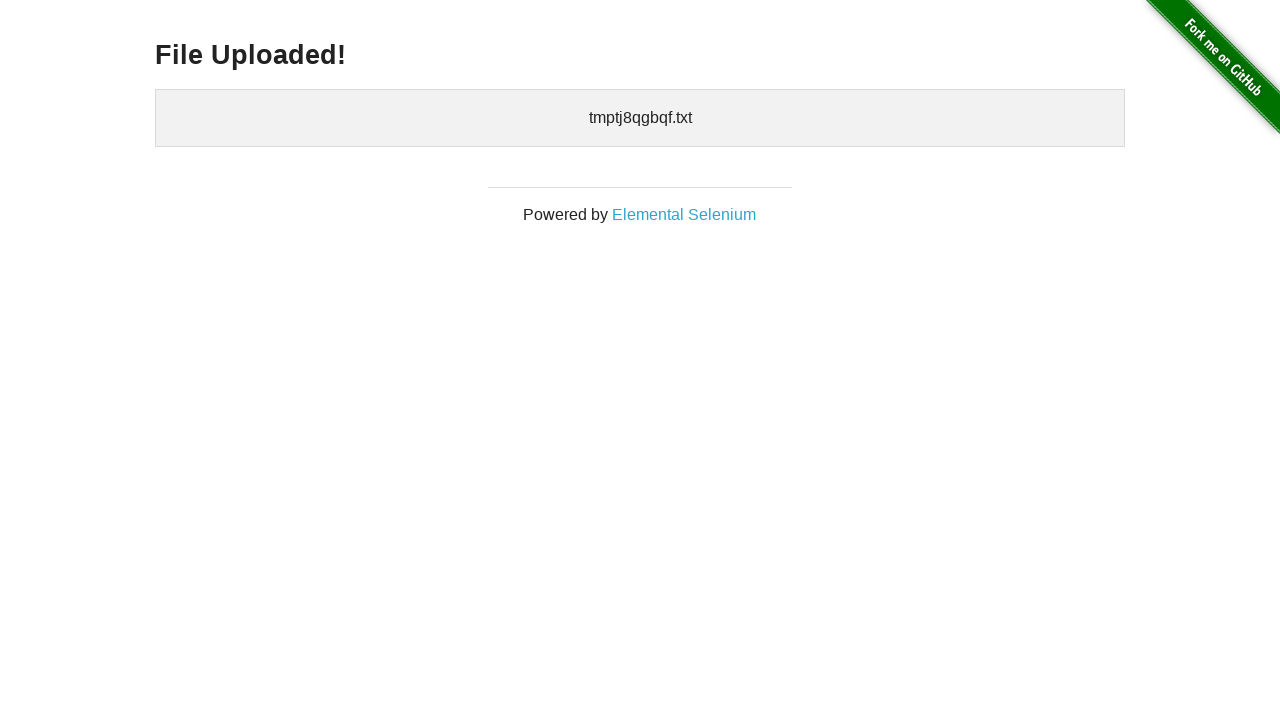

Cleaned up temporary test file
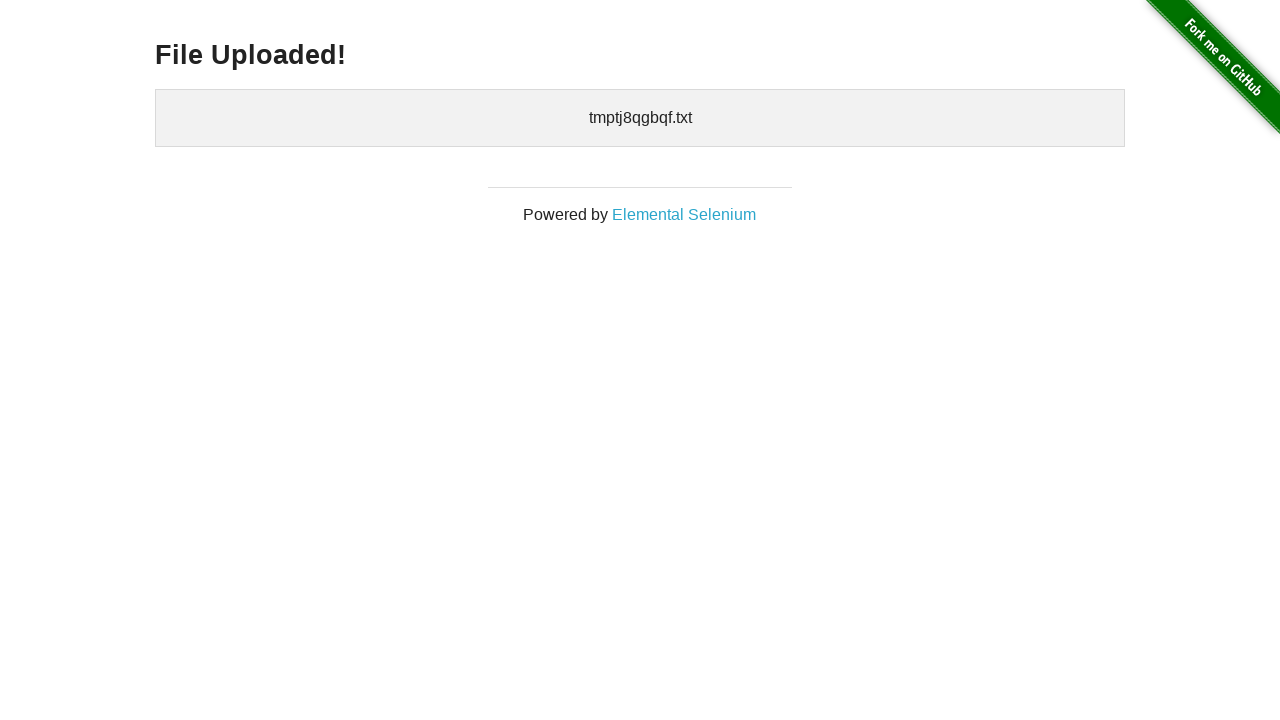

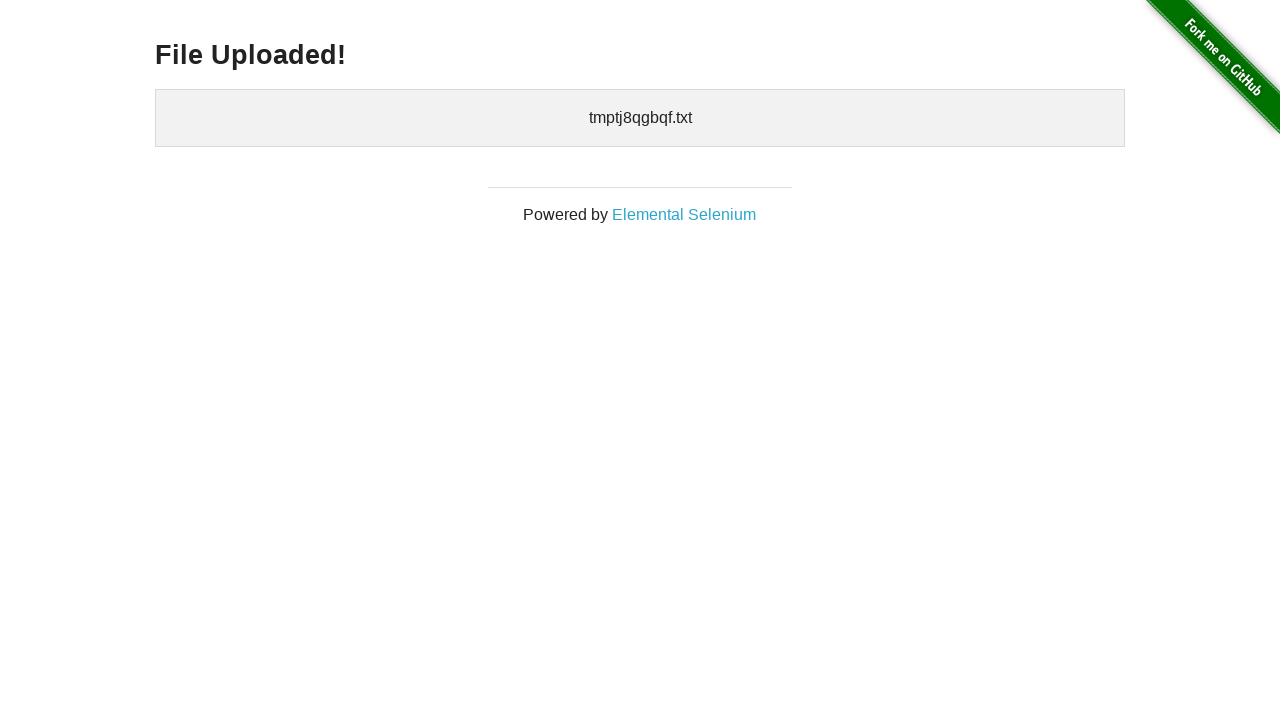